Tests a practice form by filling out all fields including personal information, date of birth, subjects, hobbies, file upload, address, and state/city selections, then verifies the submitted data in a confirmation modal.

Starting URL: https://demoqa.com/automation-practice-form

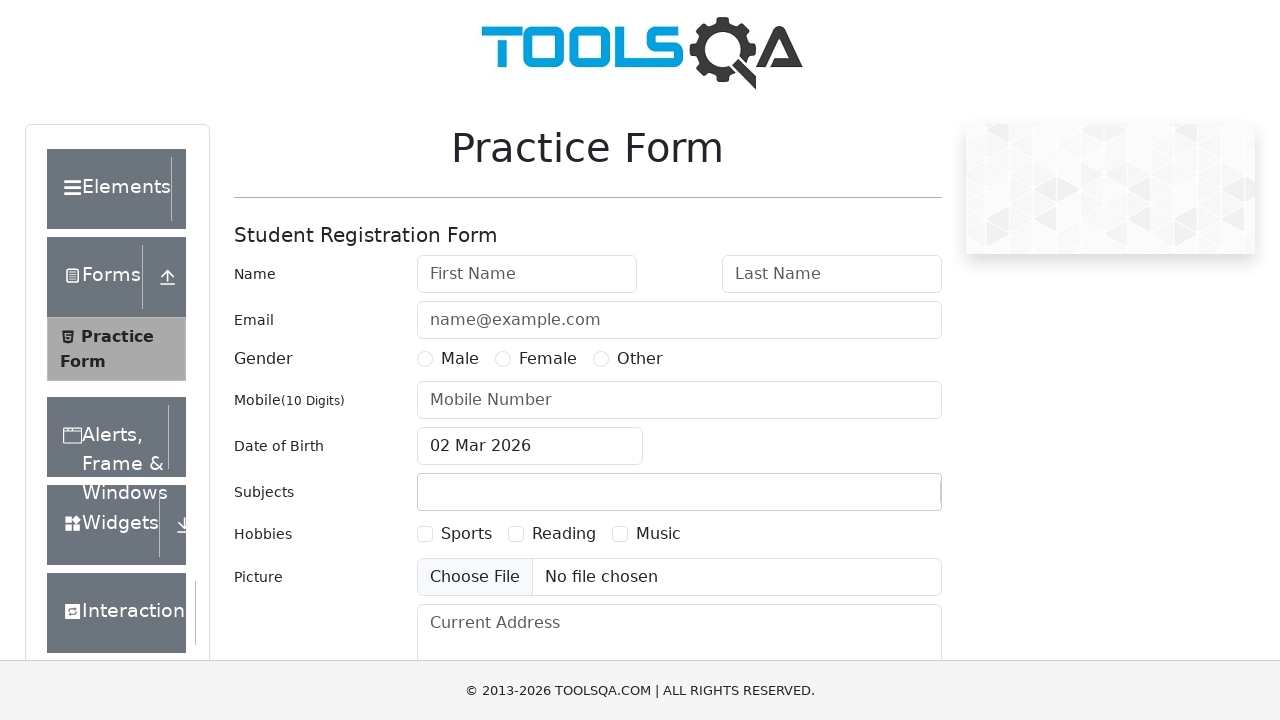

Removed fixed banner advertisement
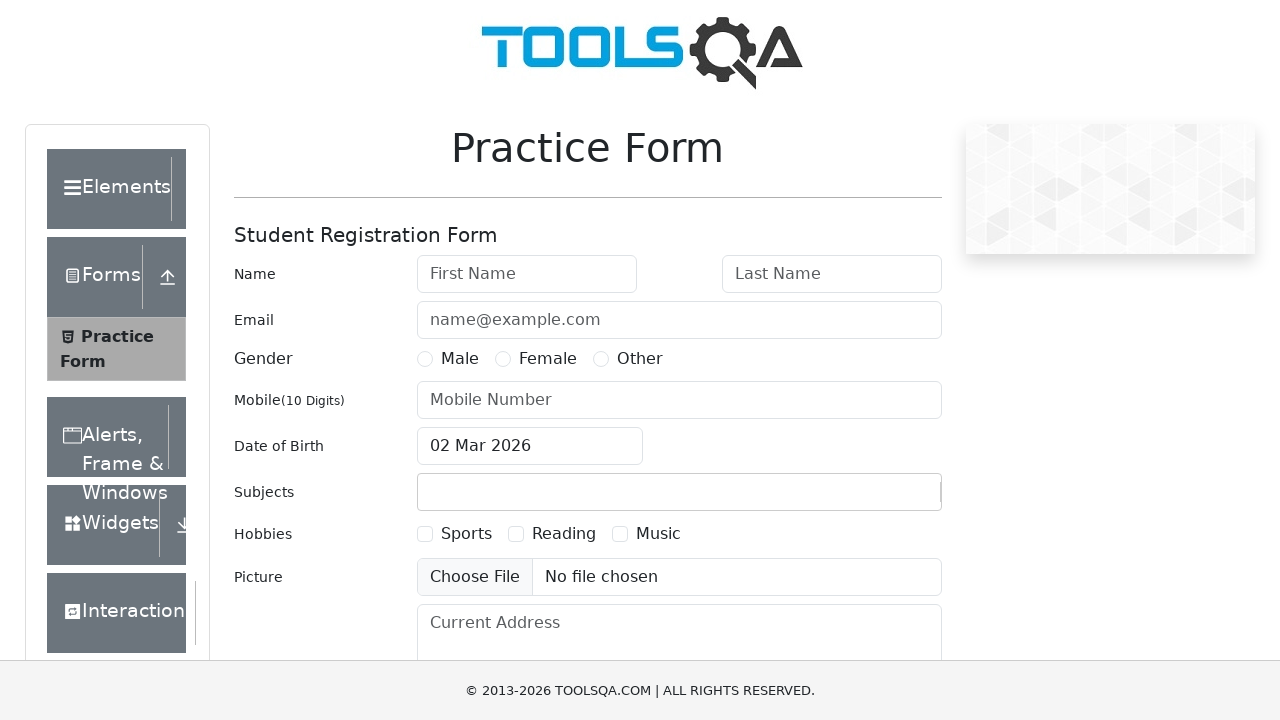

Removed footer element
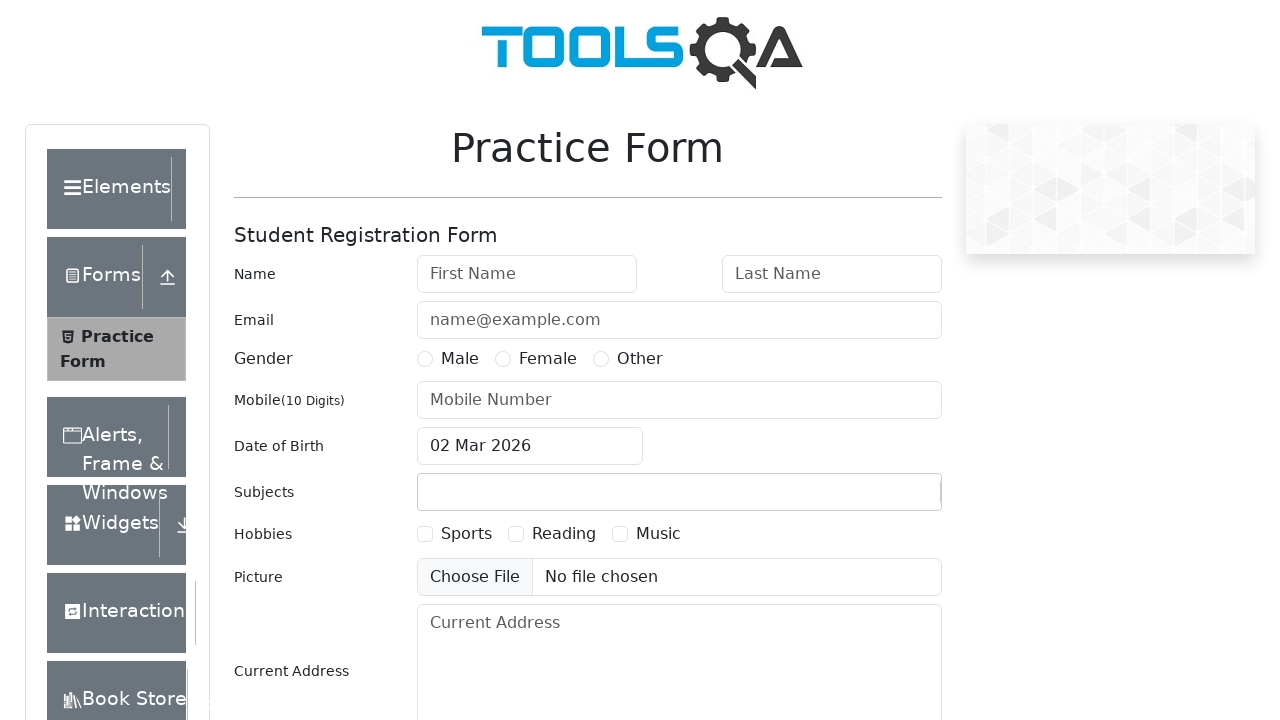

Filled first name field with 'Maria' on #firstName
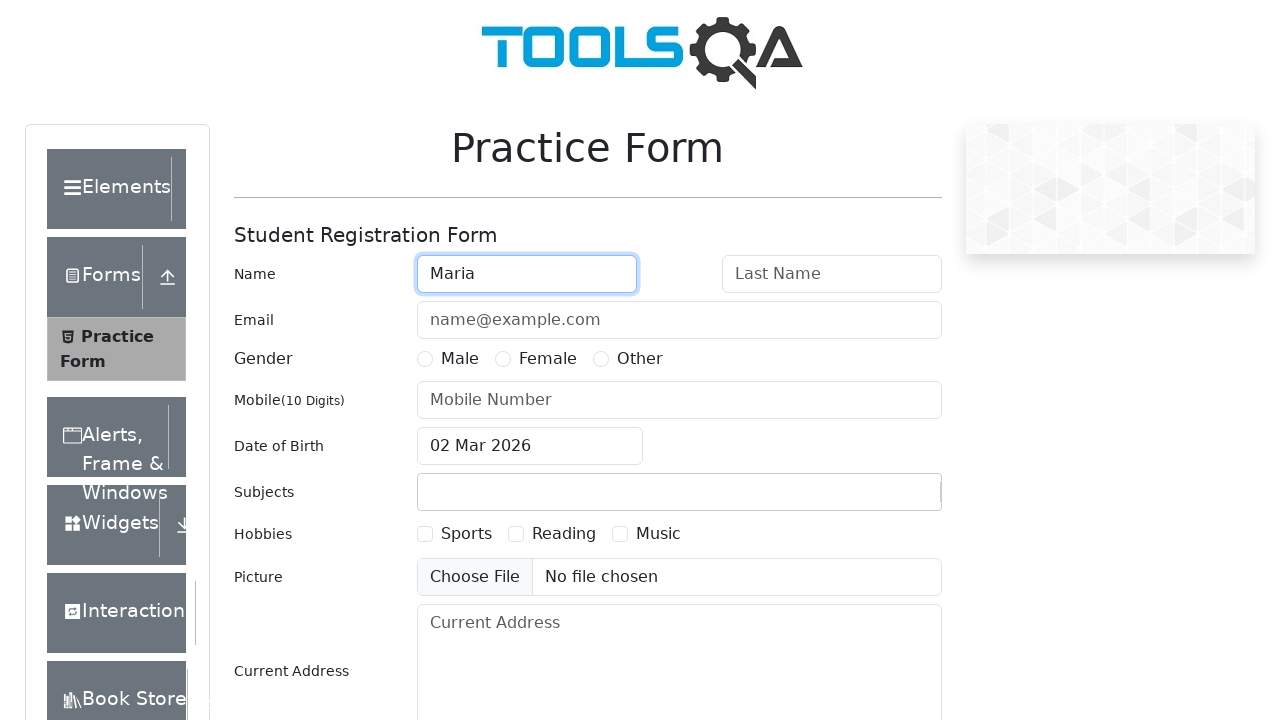

Filled last name field with 'Grishina' on #lastName
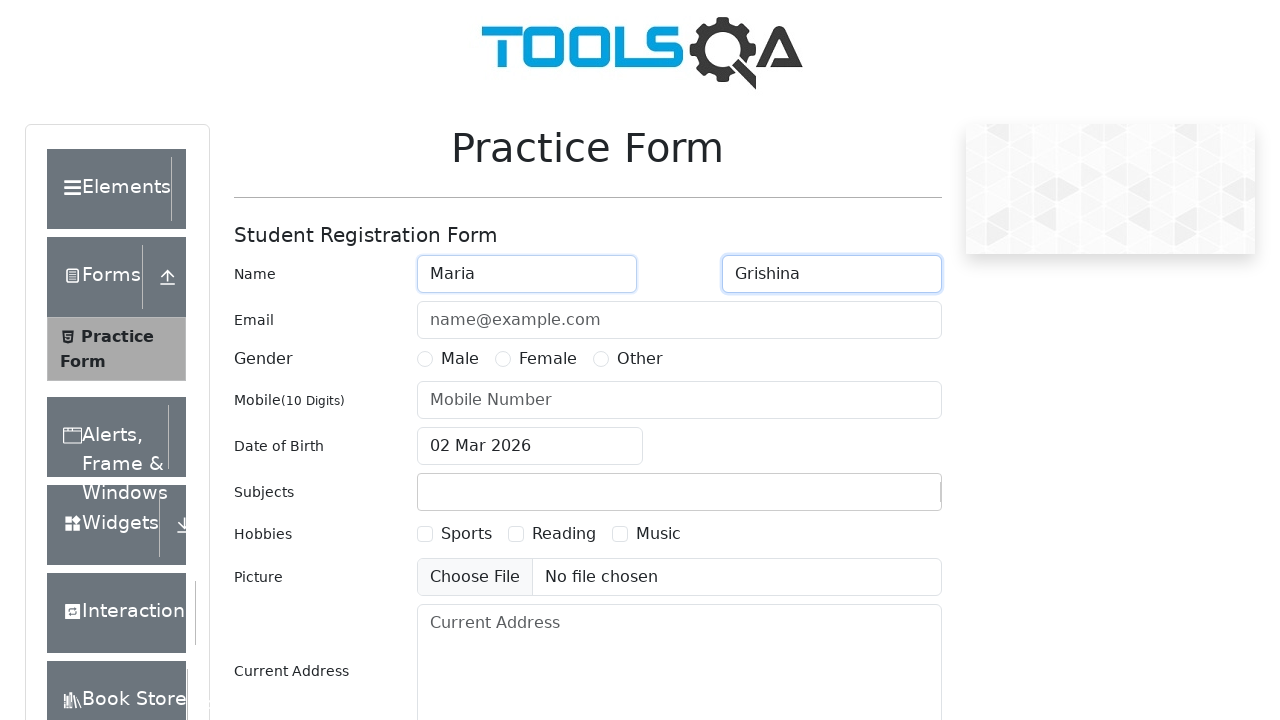

Filled email field with 'Mariann@inbox.com' on #userEmail
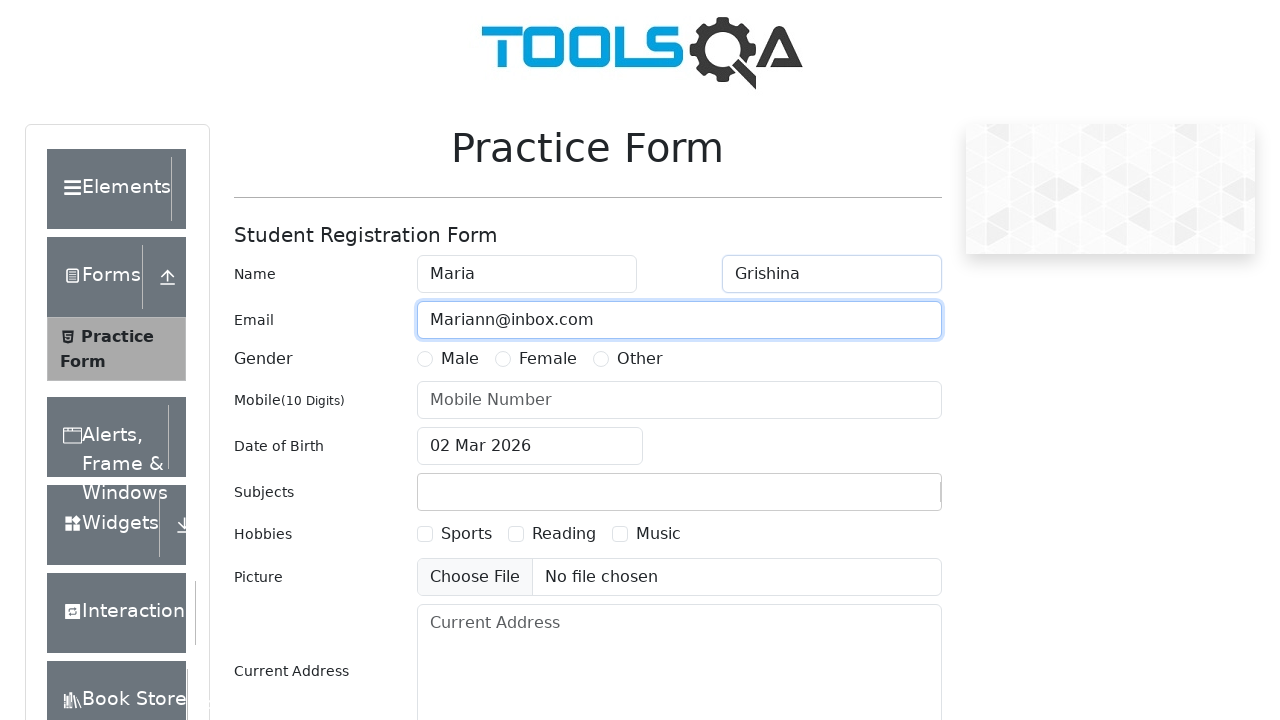

Selected 'Other' gender option at (640, 359) on #genterWrapper >> text=Other
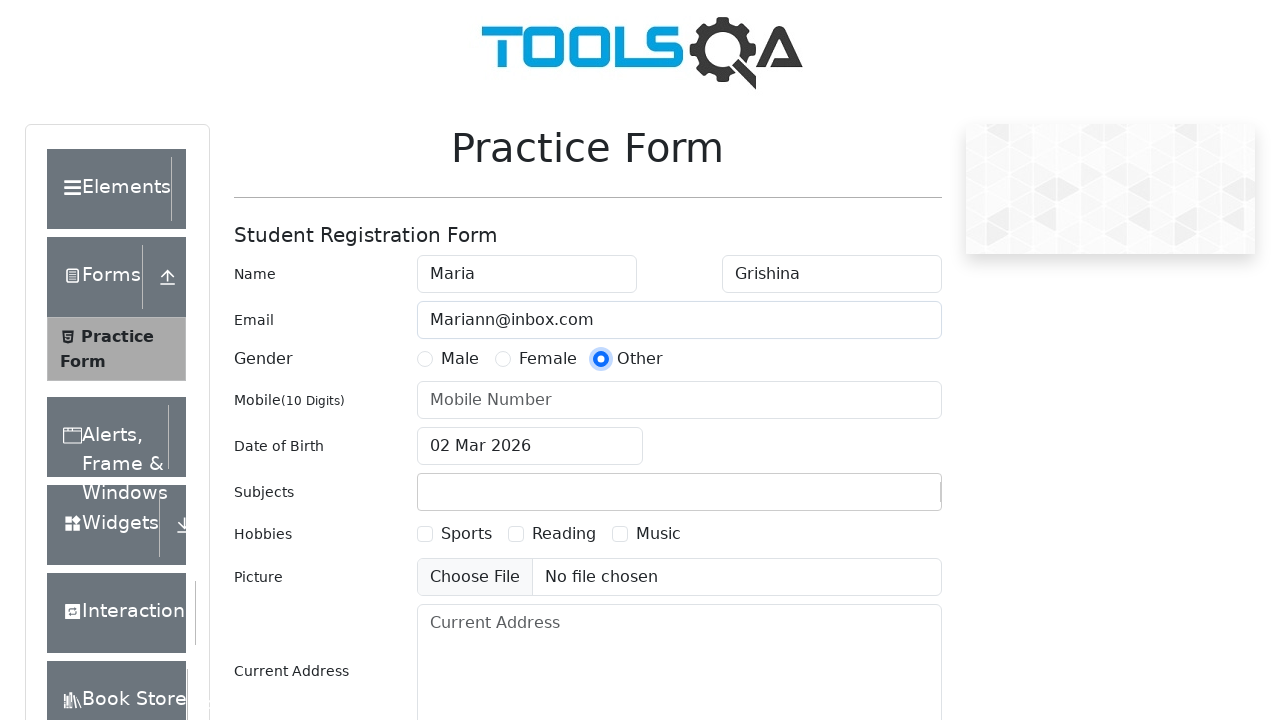

Filled phone number field with '9603447567' on #userNumber
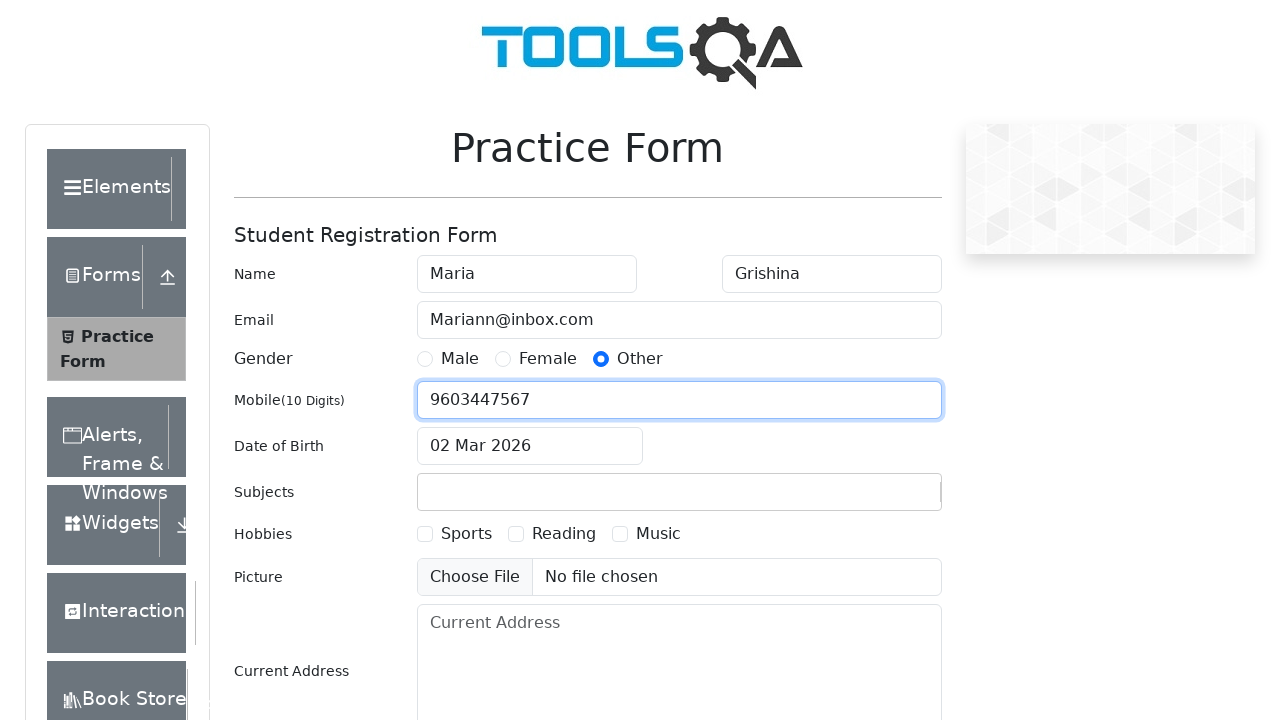

Clicked date of birth input field to open date picker at (530, 446) on #dateOfBirthInput
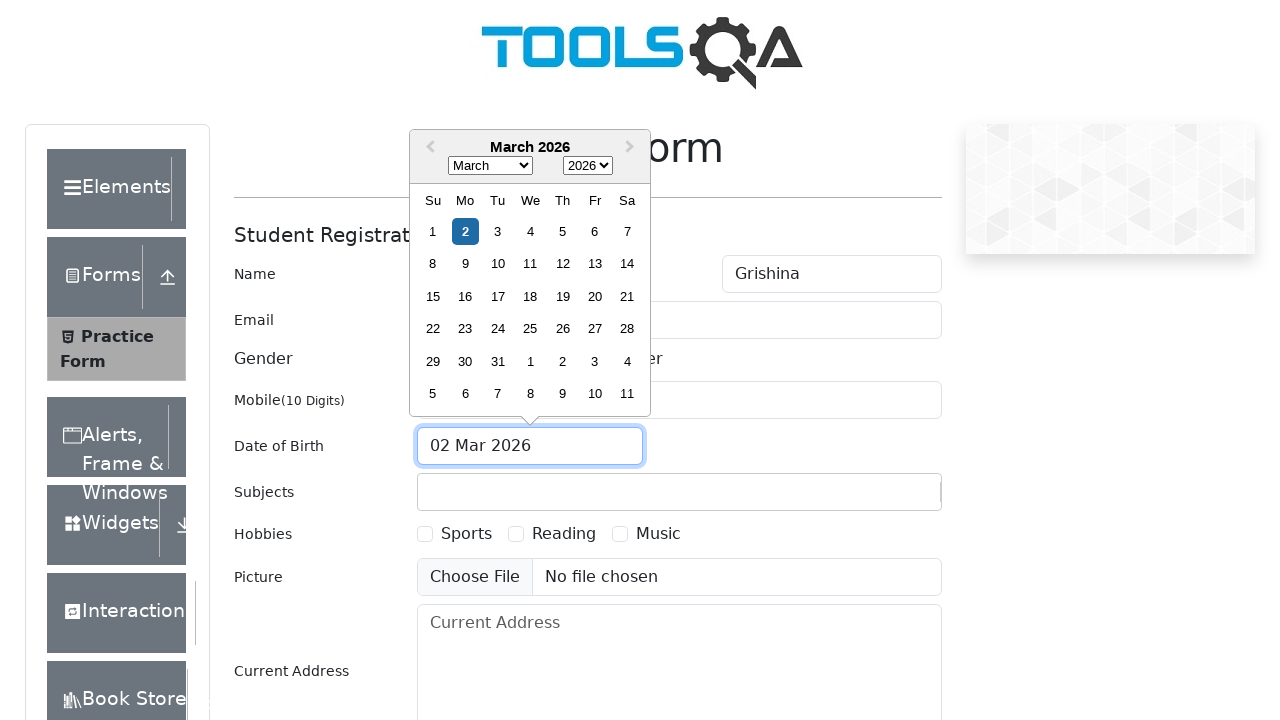

Selected May in date picker month dropdown on .react-datepicker__month-select
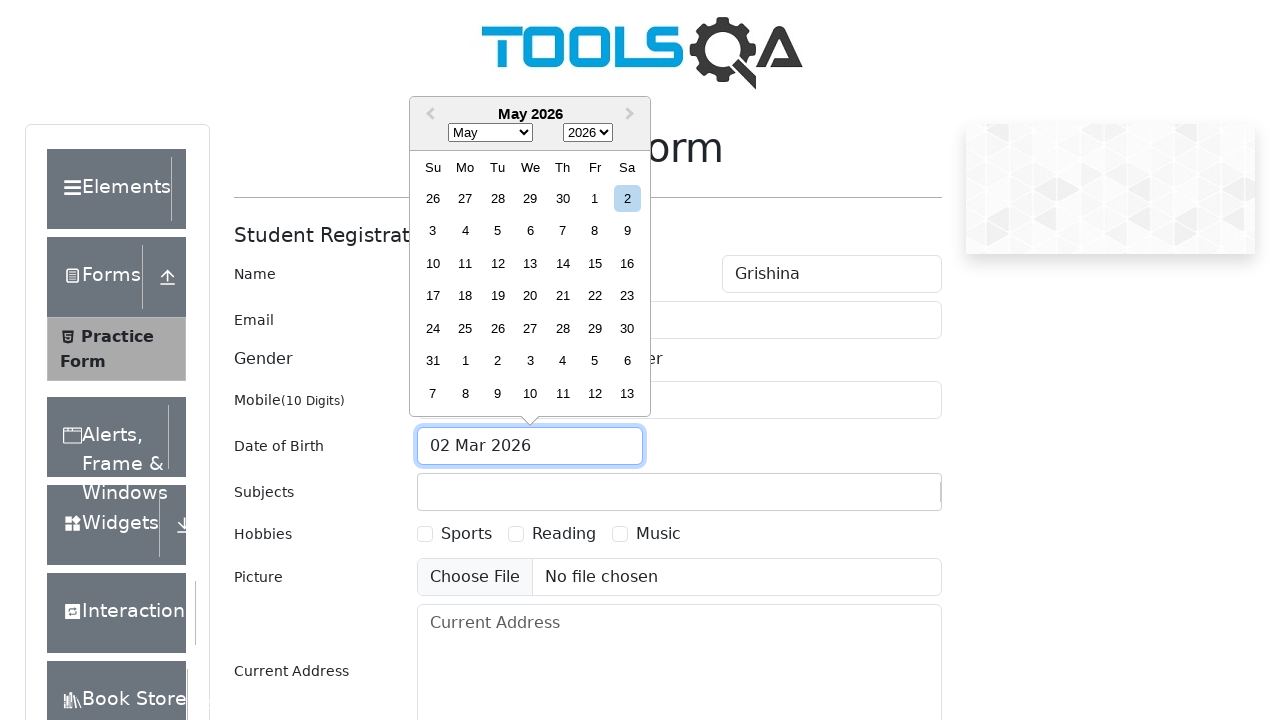

Selected 1900 in date picker year dropdown on .react-datepicker__year-select
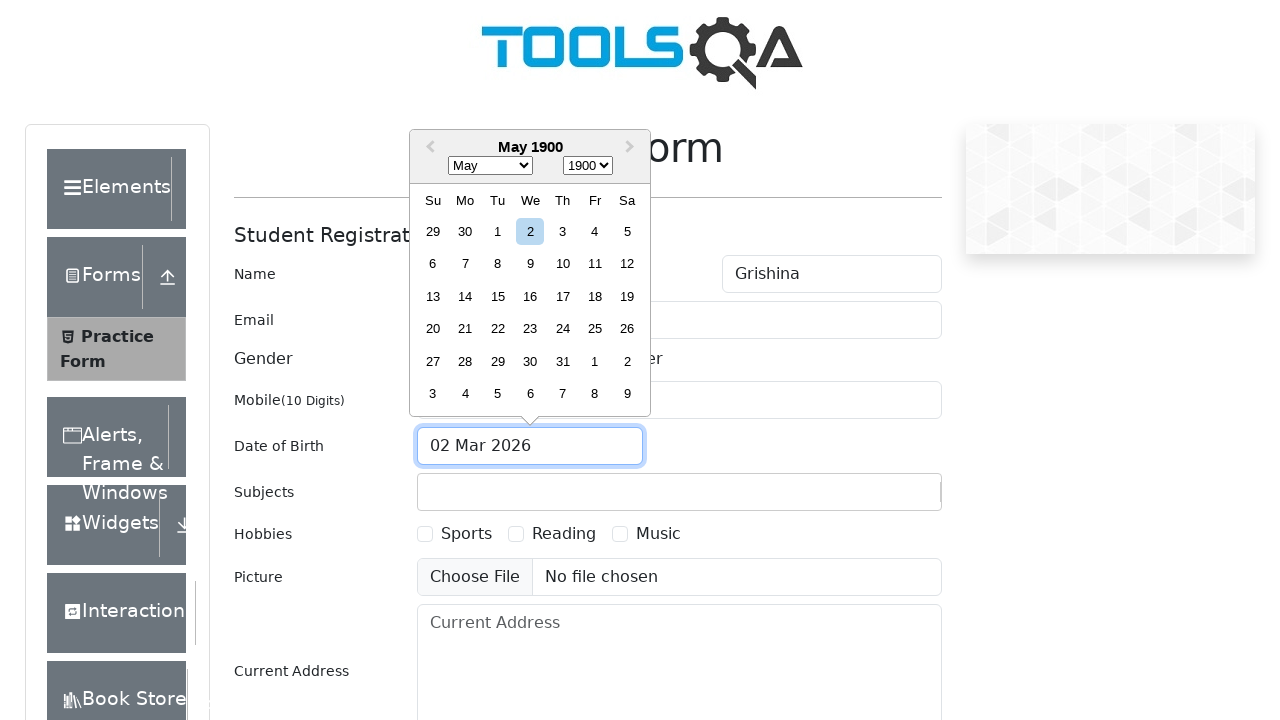

Selected day 22 in date picker at (498, 329) on div.react-datepicker__day:has-text('22'):not(.react-datepicker__day--outside-mon
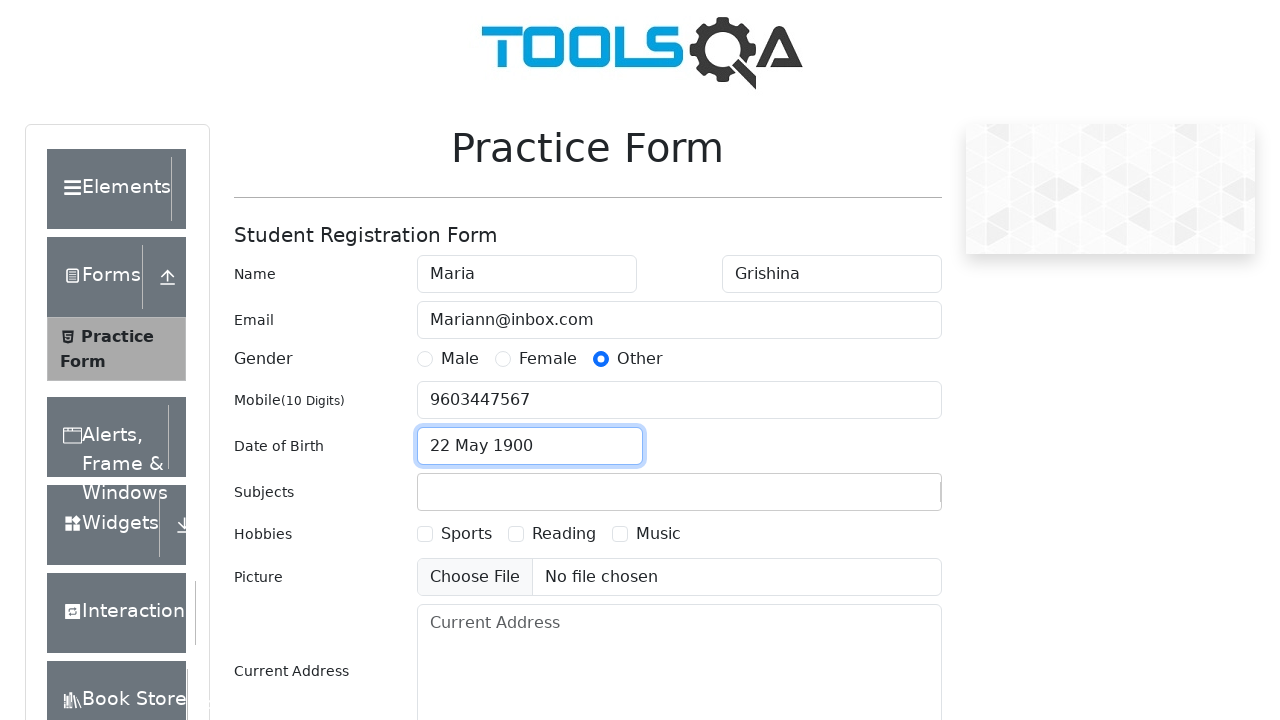

Filled subjects input with 'Math' on #subjectsInput
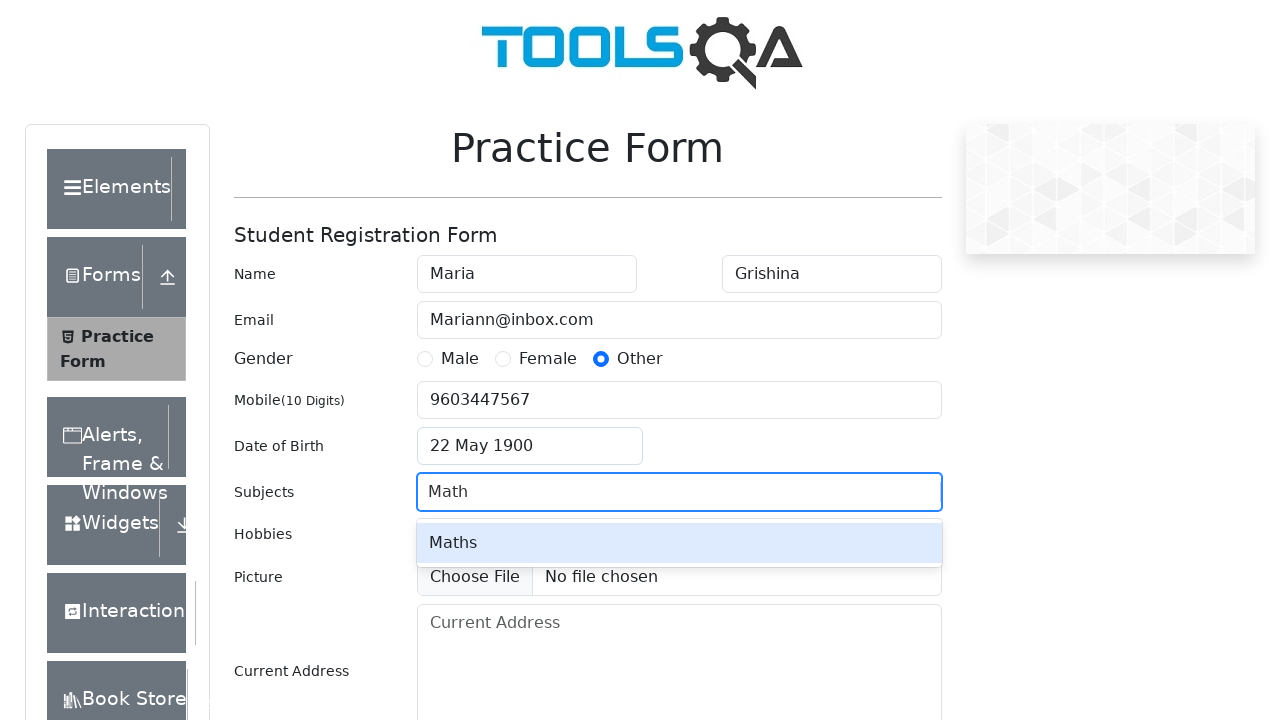

Pressed Enter to confirm Math subject selection on #subjectsInput
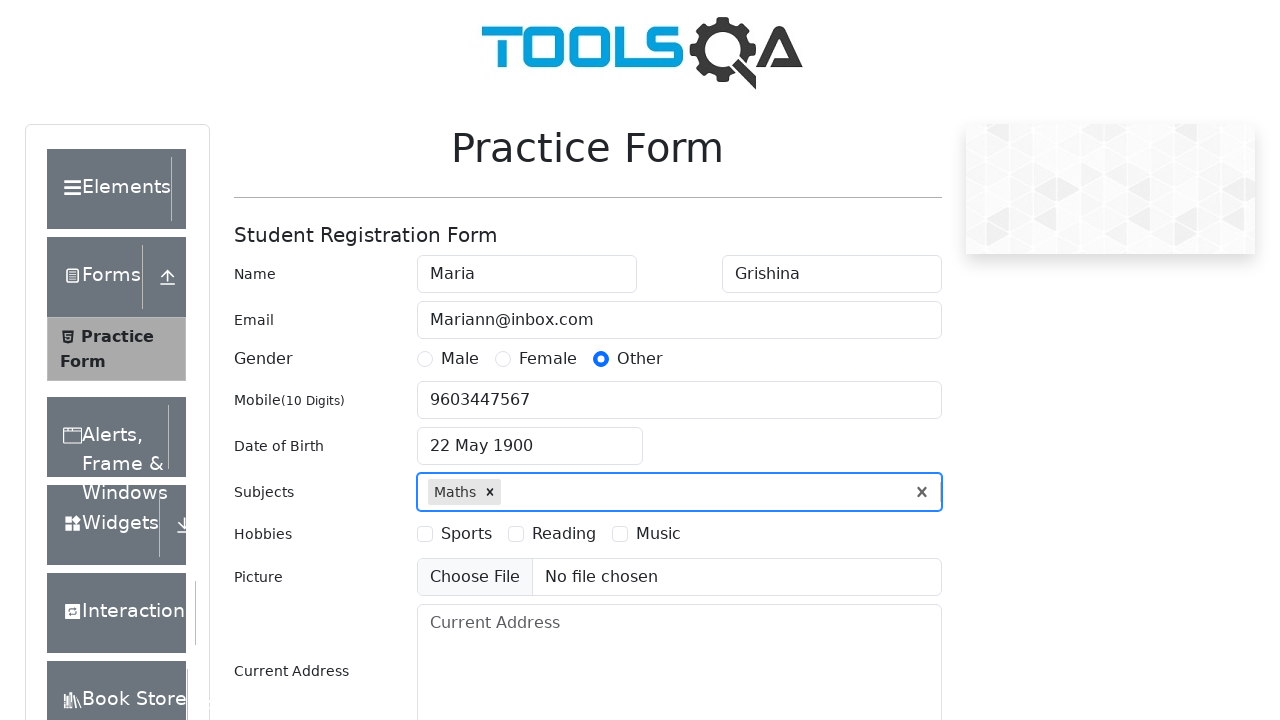

Selected first hobby checkbox (Sports) at (466, 534) on label[for='hobbies-checkbox-1']
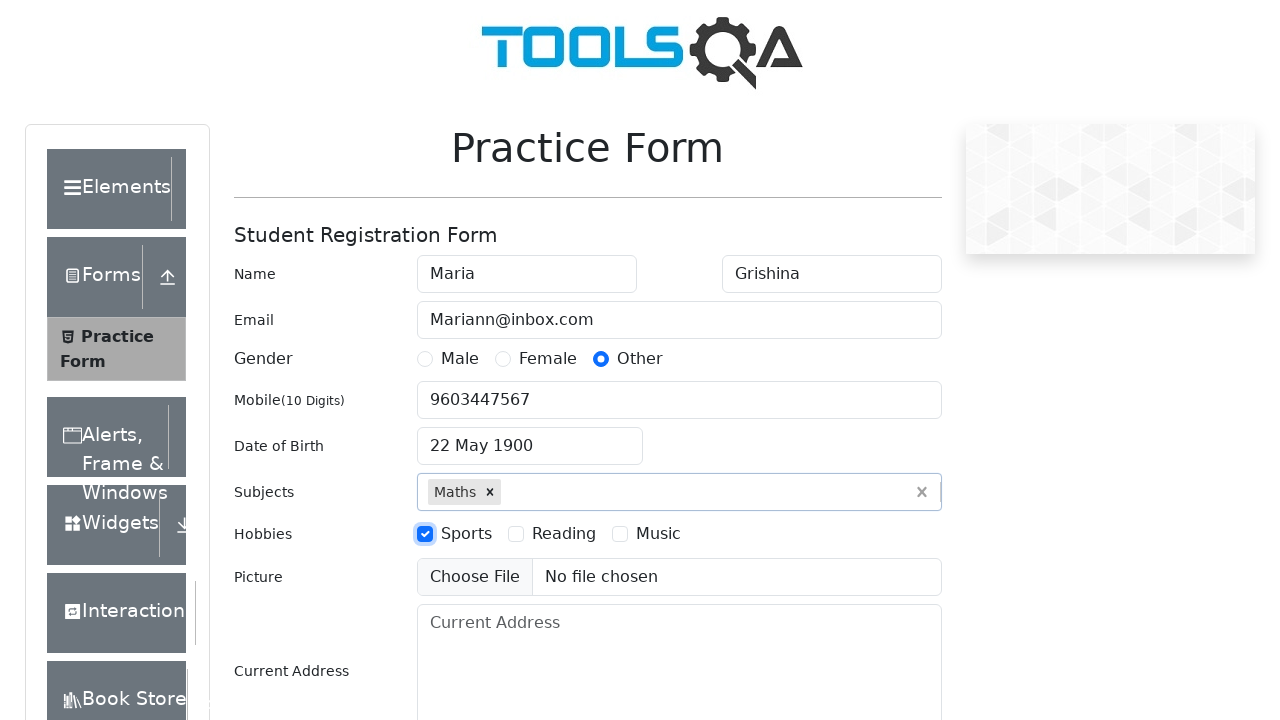

Selected second hobby checkbox (Reading) at (564, 534) on label[for='hobbies-checkbox-2']
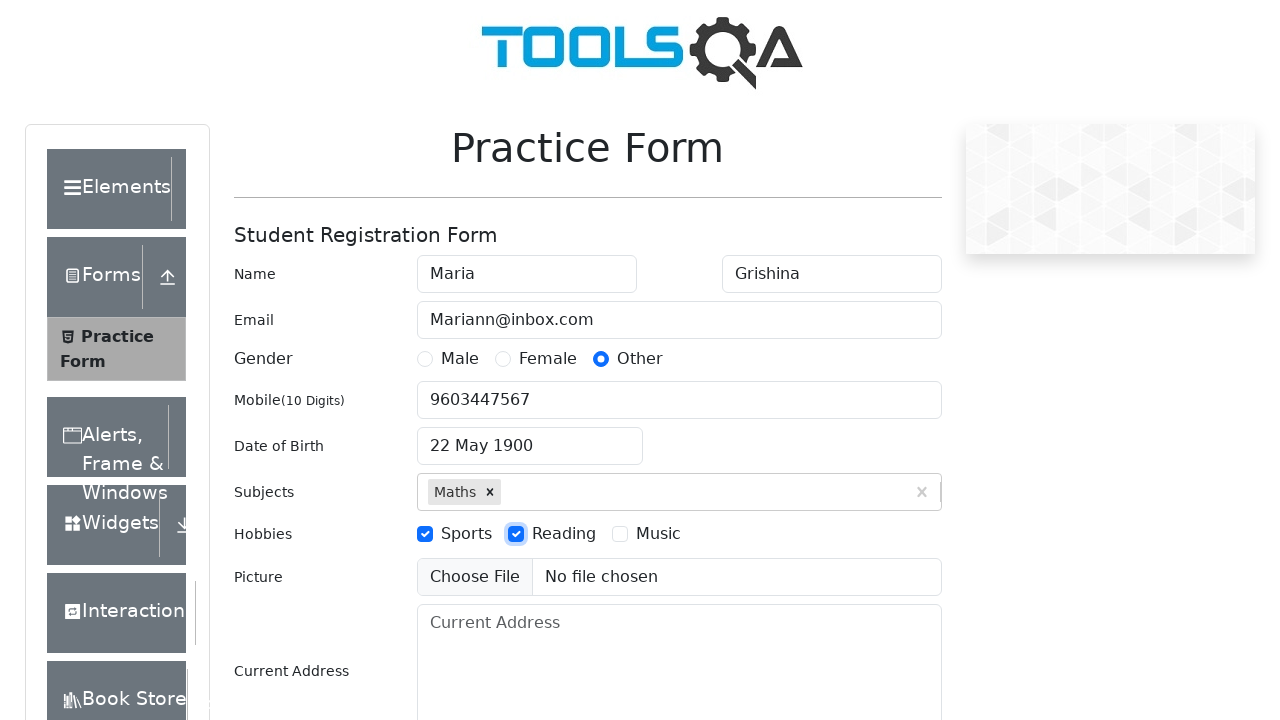

Selected third hobby checkbox (Music) at (658, 534) on label[for='hobbies-checkbox-3']
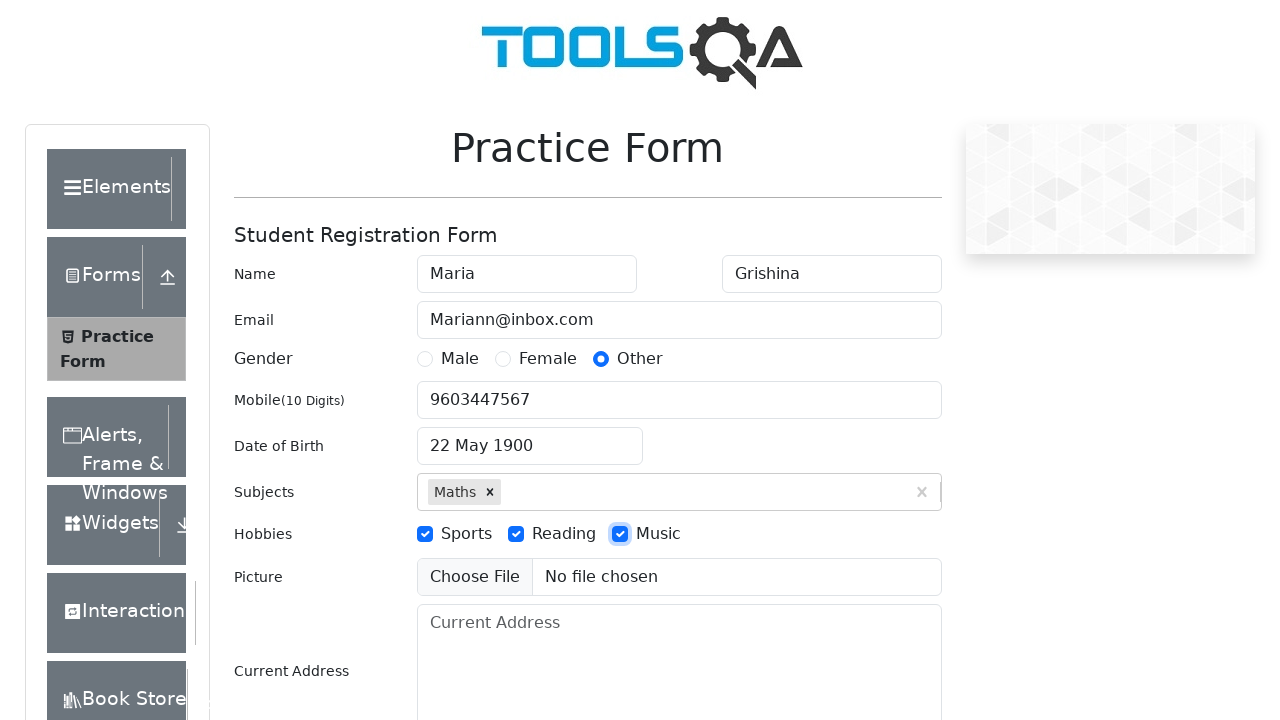

Filled current address with 'г. Пенза, ул. Щербакова 89' on #currentAddress
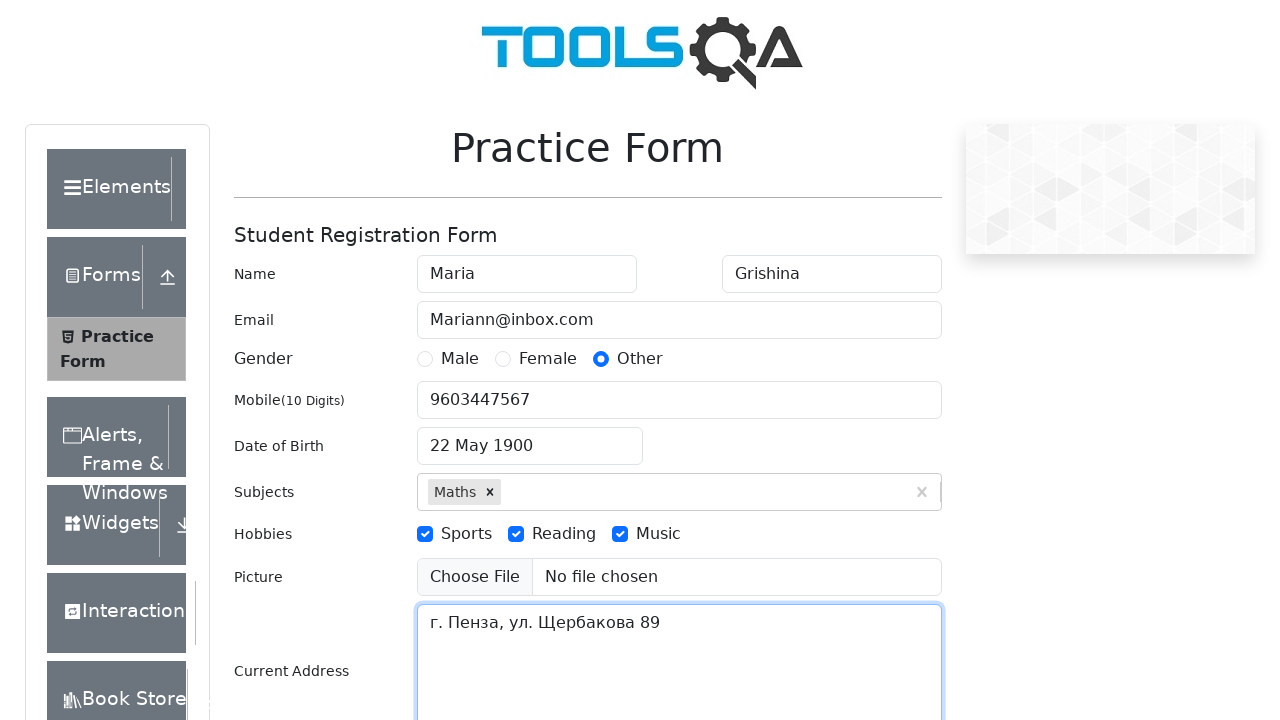

Typed 'n' in state selection field on #react-select-3-input
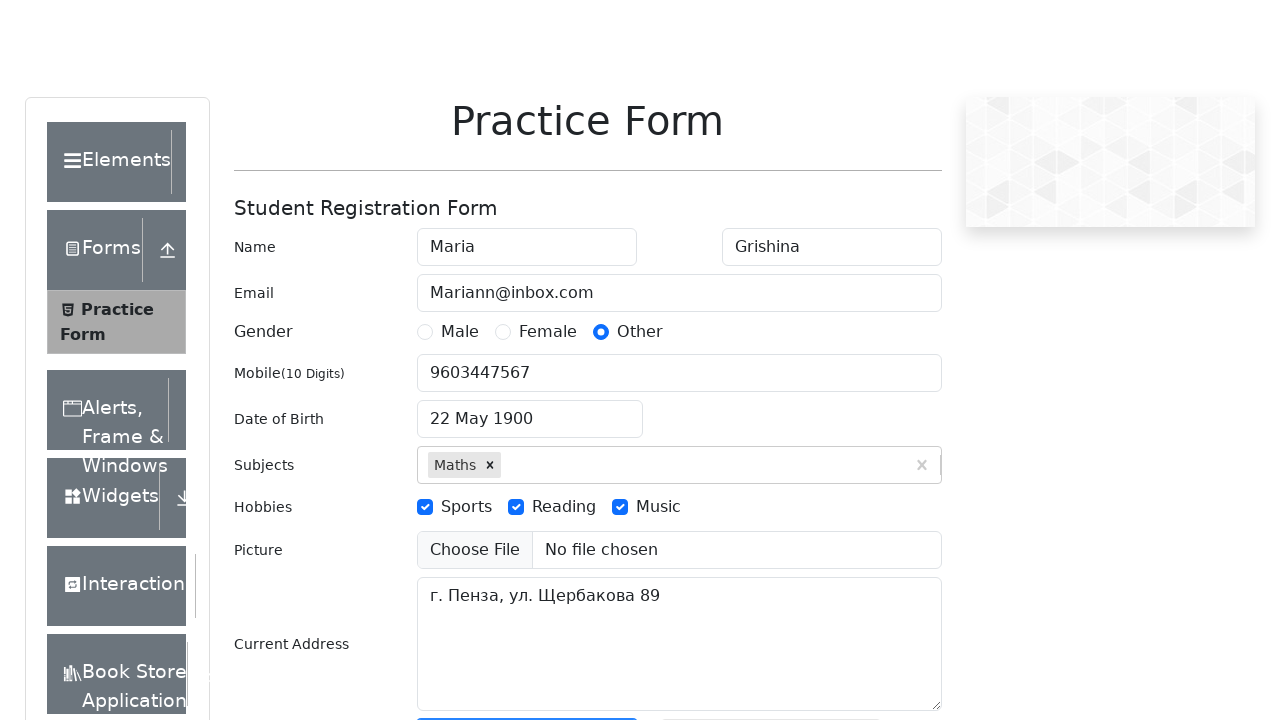

Pressed Enter to select state (NCR) on #react-select-3-input
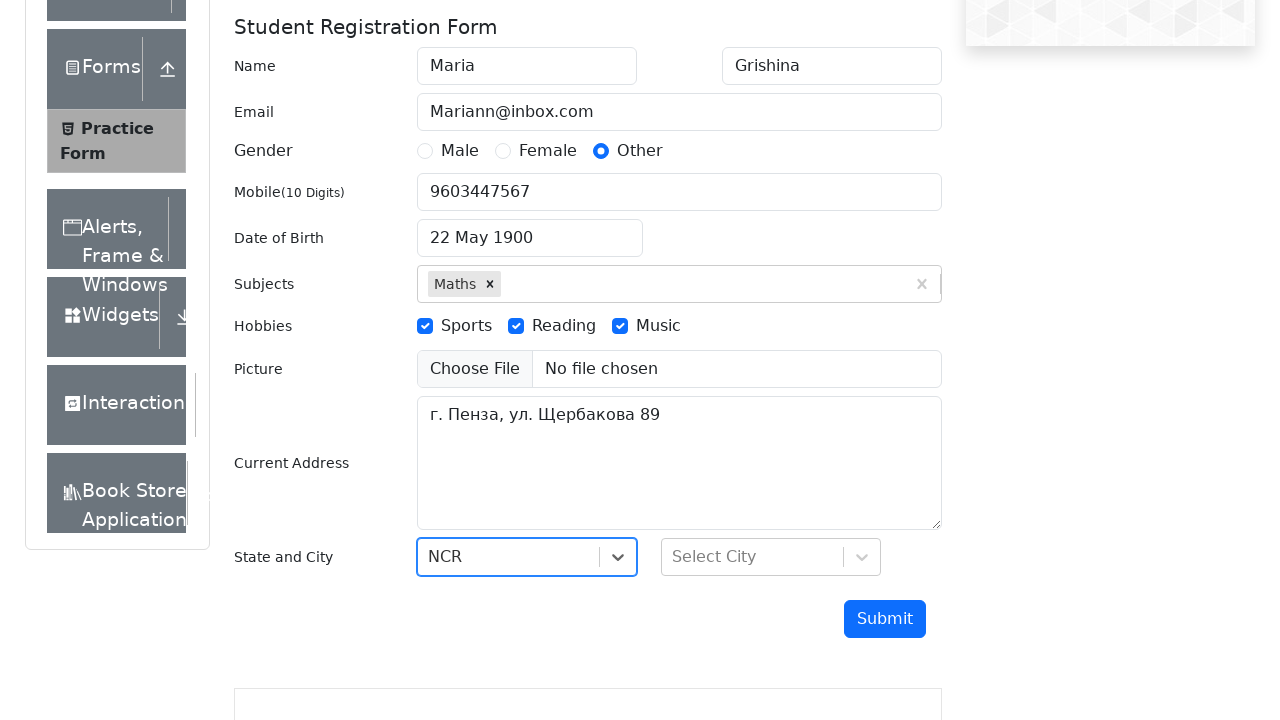

Typed 'a' in city selection field on #react-select-4-input
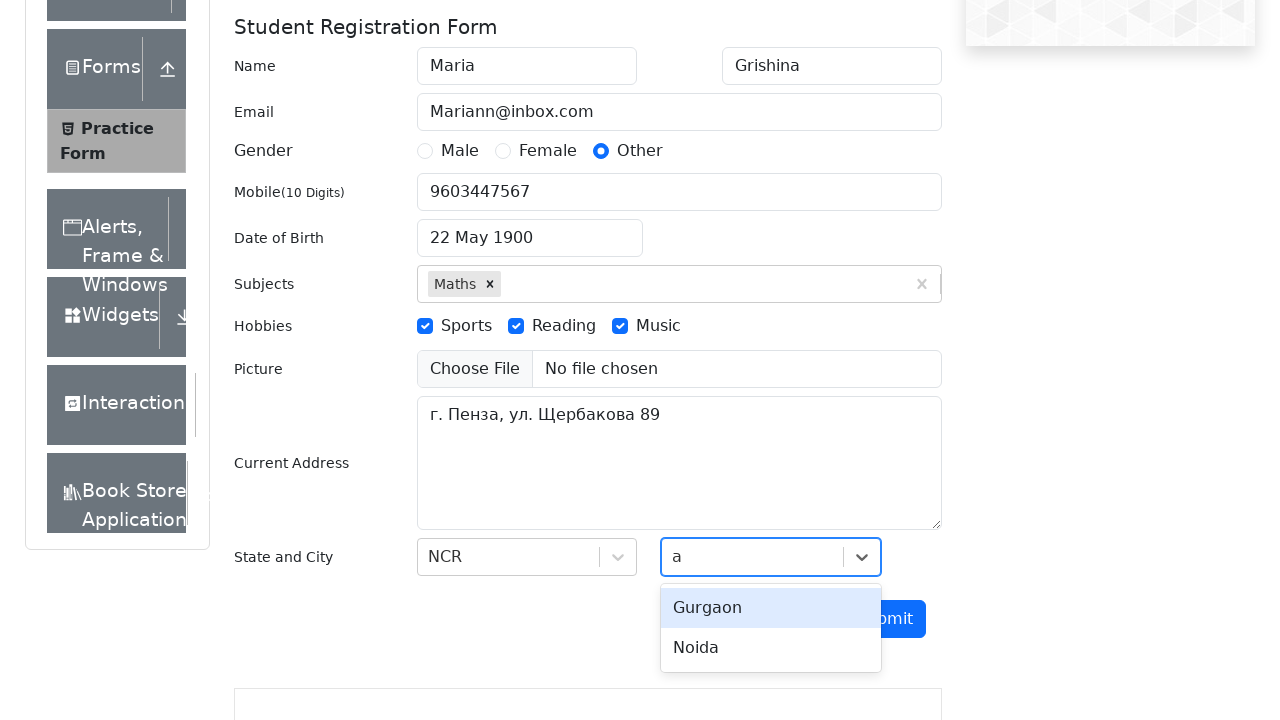

Pressed Enter to select city (Agra) on #react-select-4-input
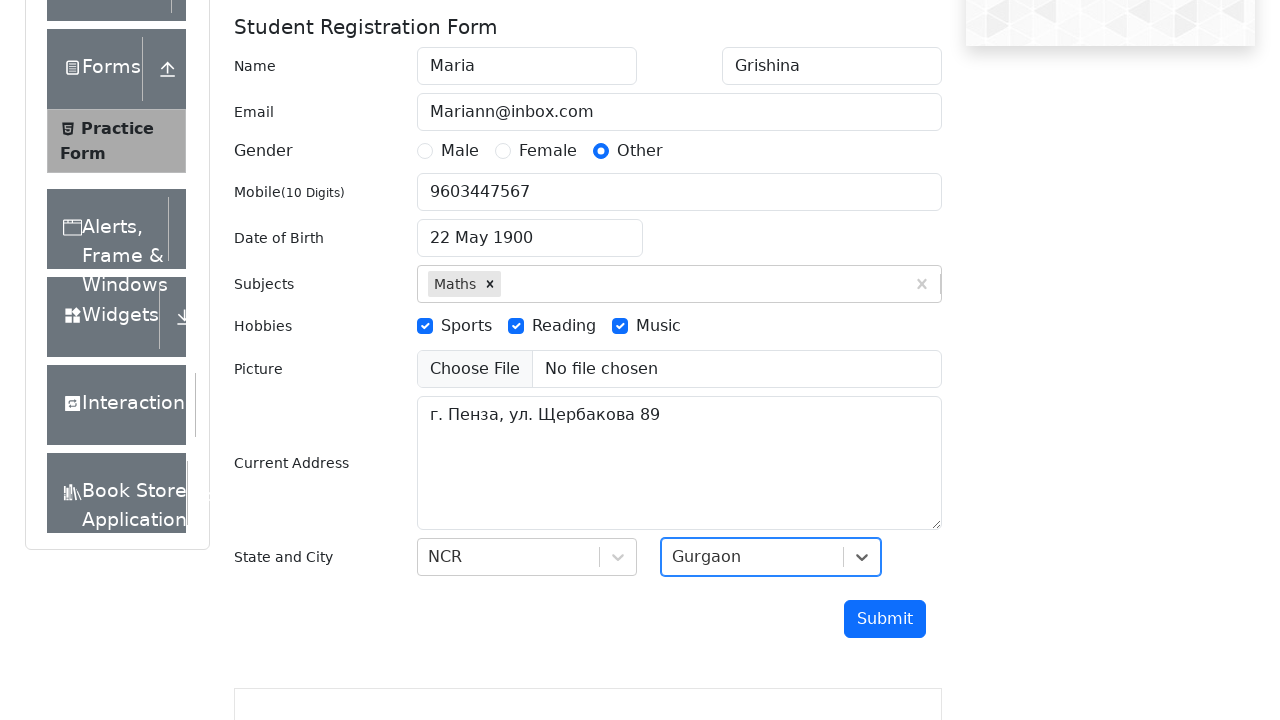

Clicked submit button to submit practice form at (885, 619) on #submit
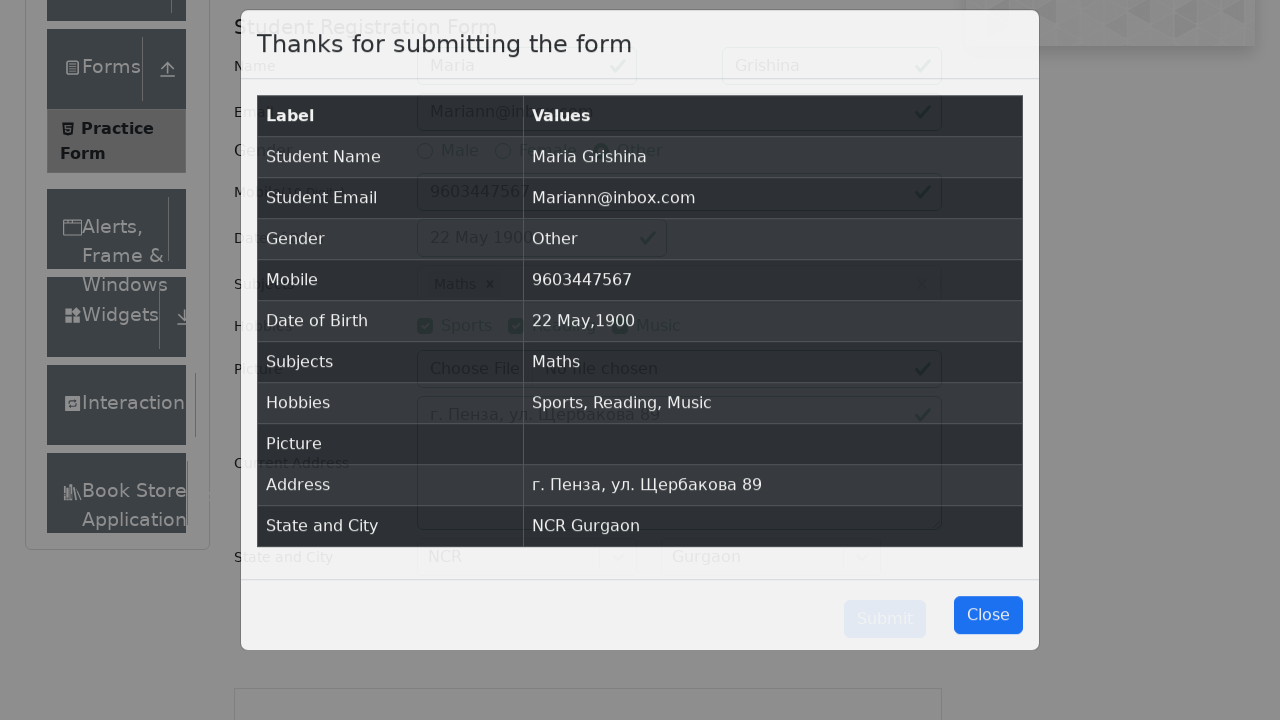

Confirmation modal appeared with submitted data table
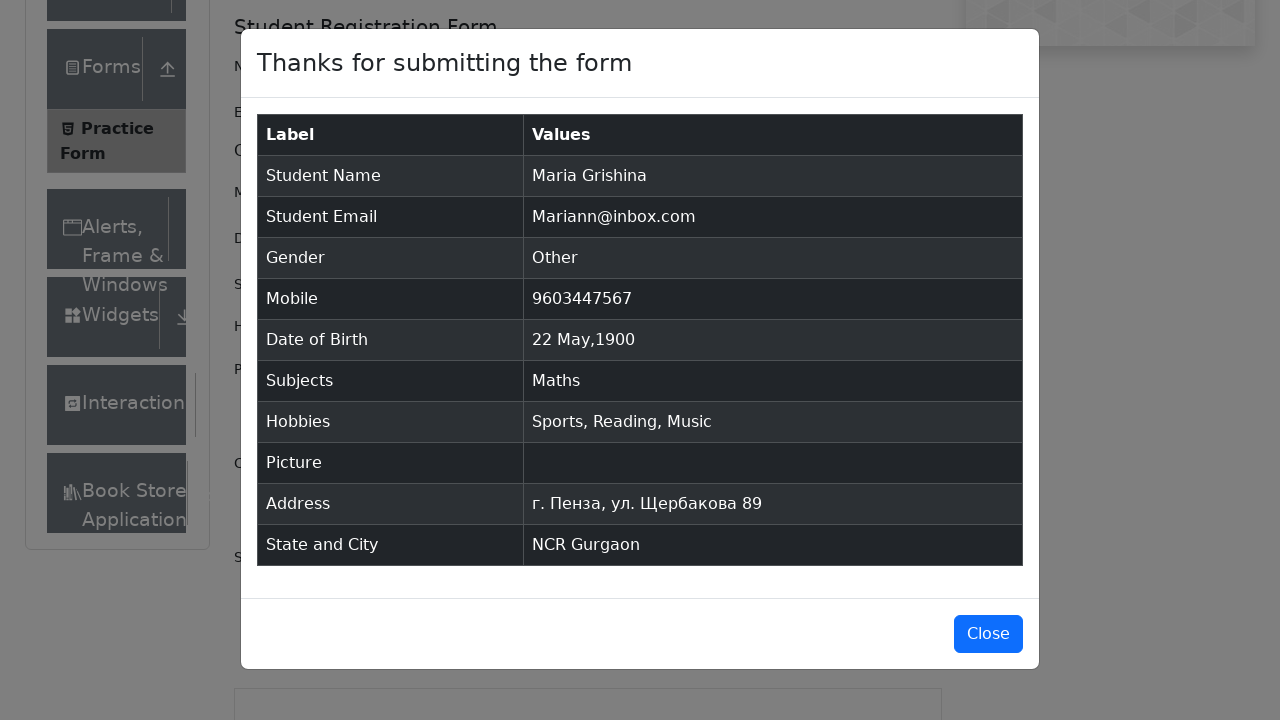

Verified full name 'Maria Grishina' in confirmation modal
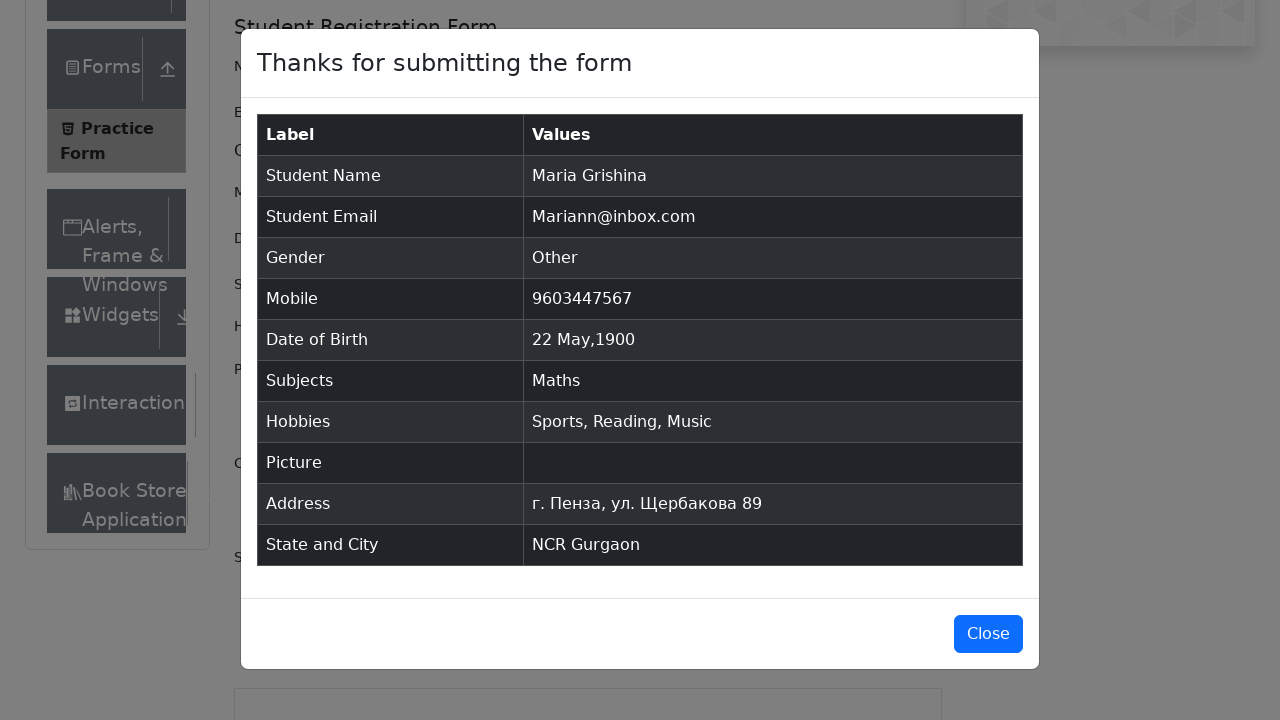

Verified email 'Mariann@inbox.com' in confirmation modal
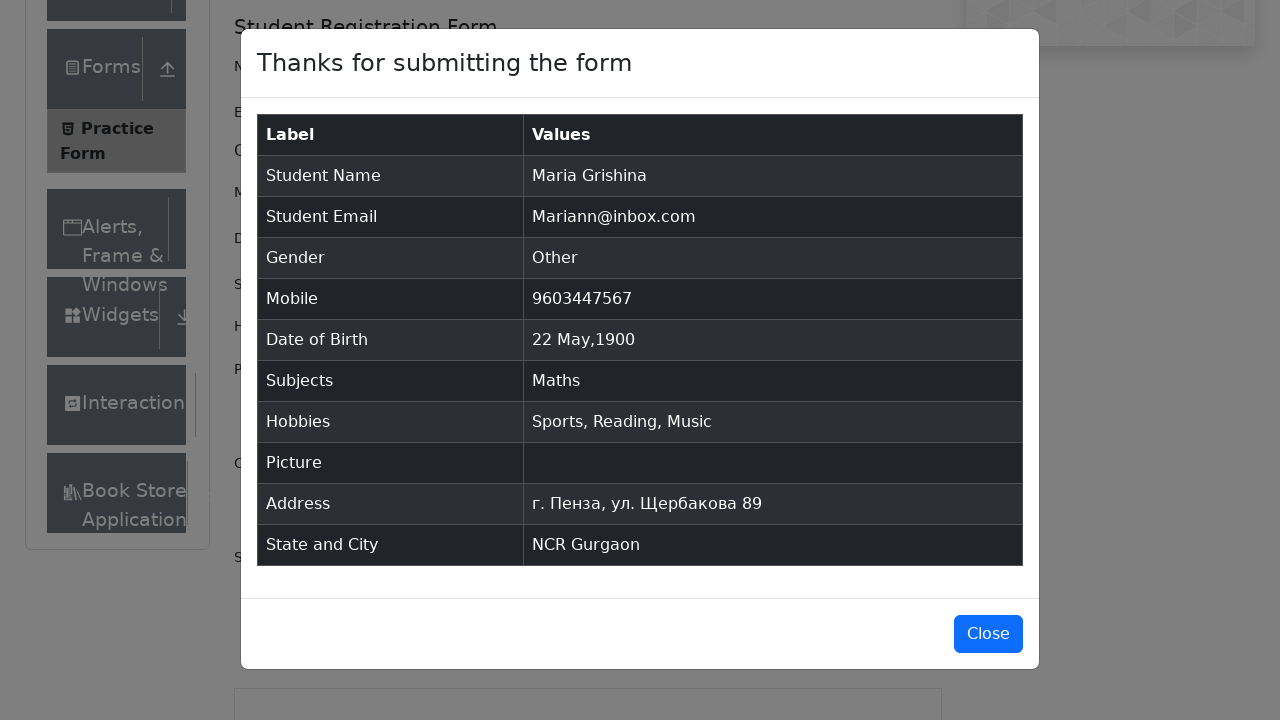

Verified gender 'Other' in confirmation modal
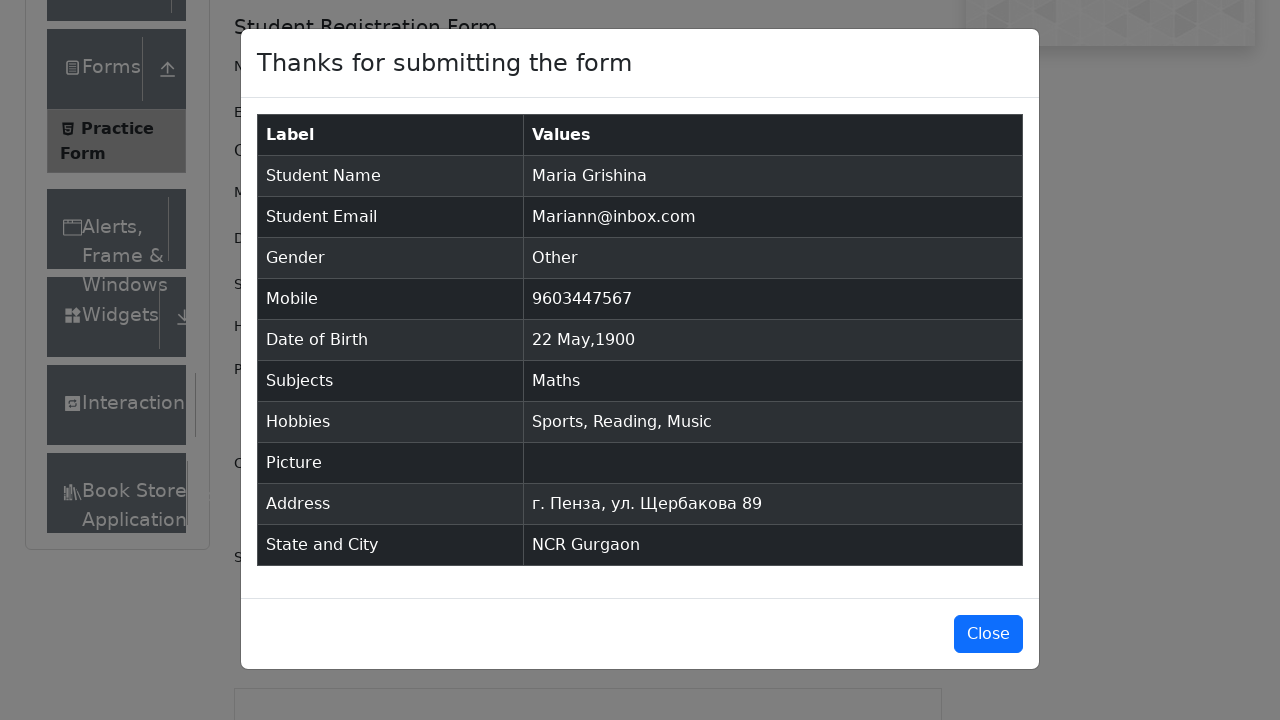

Verified phone number '9603447567' in confirmation modal
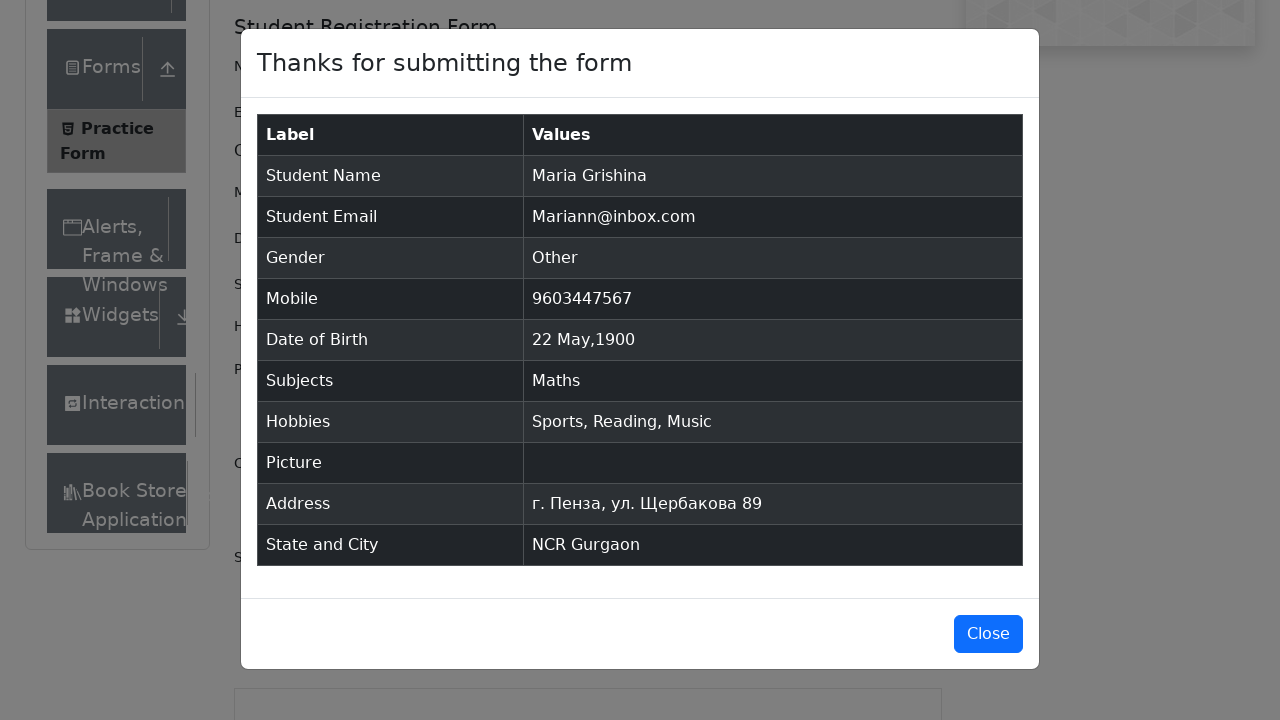

Verified date of birth '22 May,1900' in confirmation modal
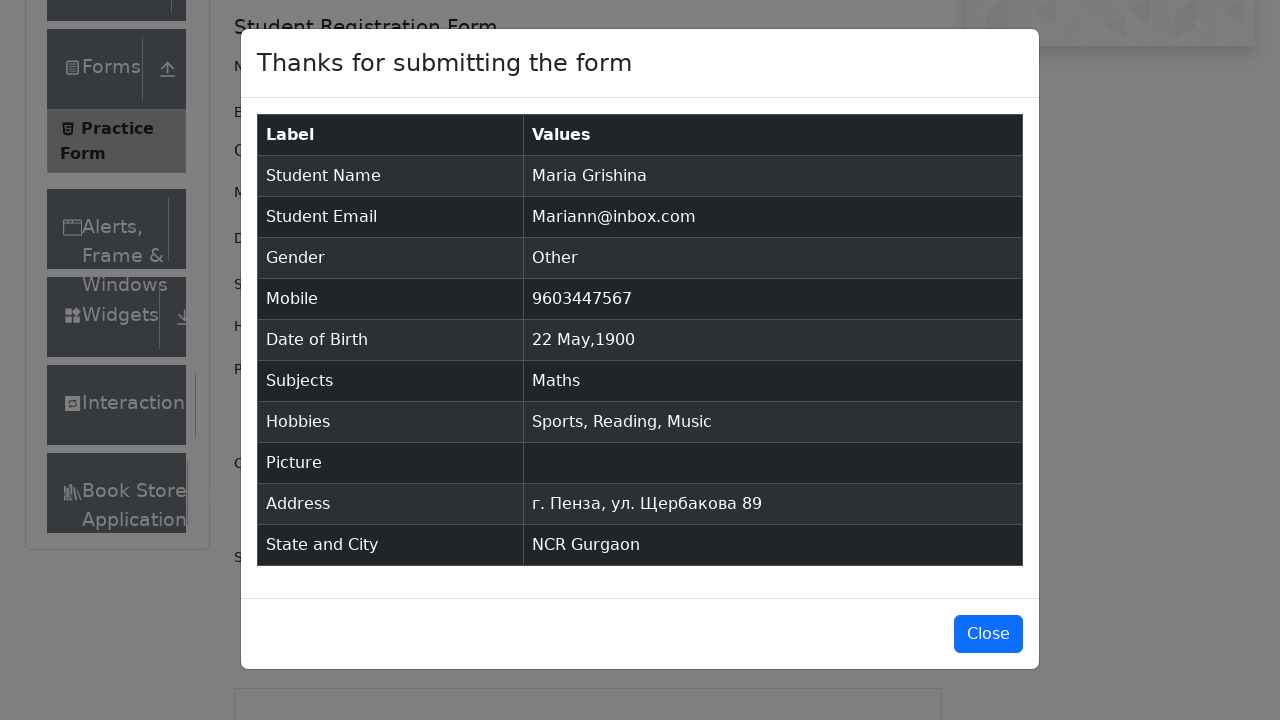

Verified subject 'Maths' in confirmation modal
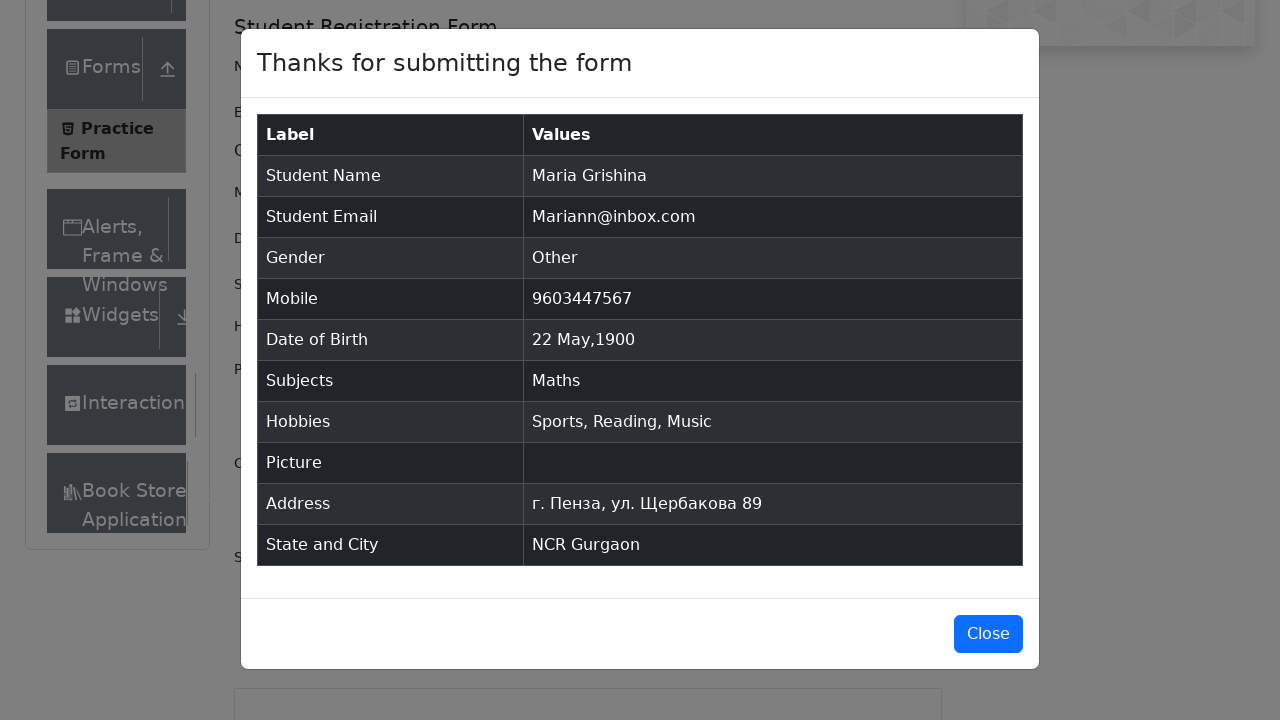

Verified hobbies 'Sports, Reading, Music' in confirmation modal
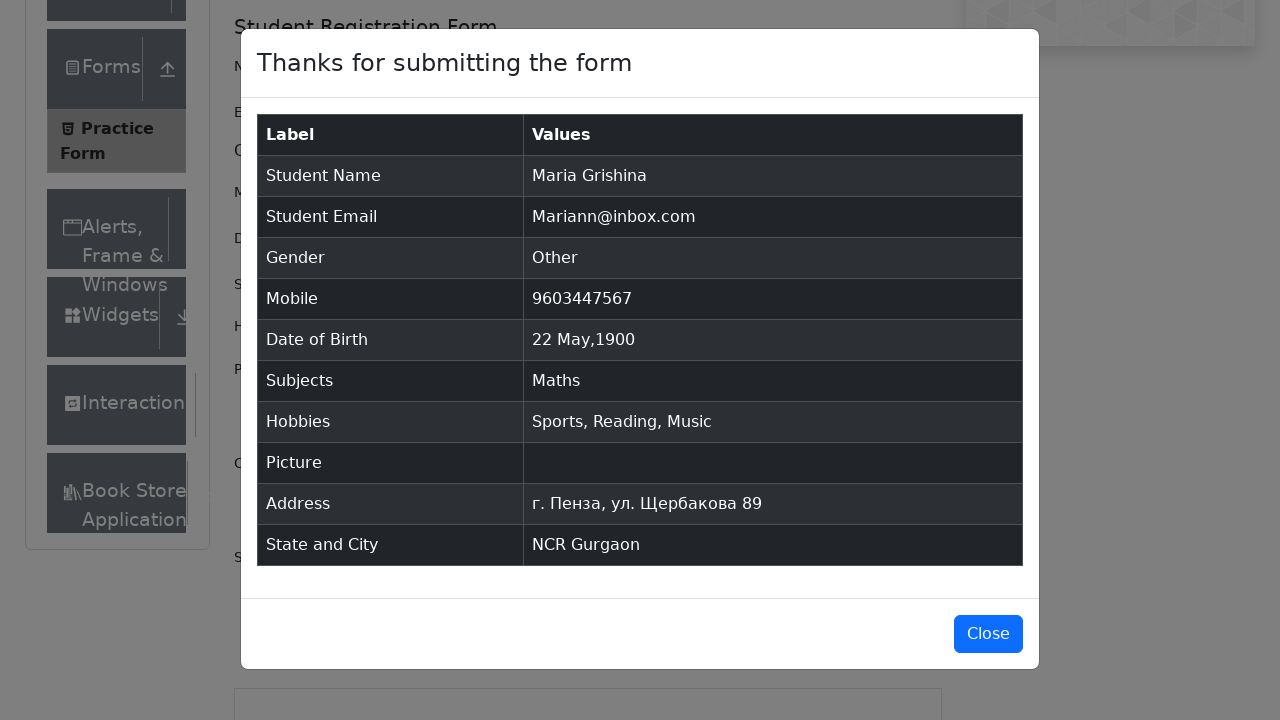

Verified address 'г. Пенза, ул. Щербакова 89' in confirmation modal
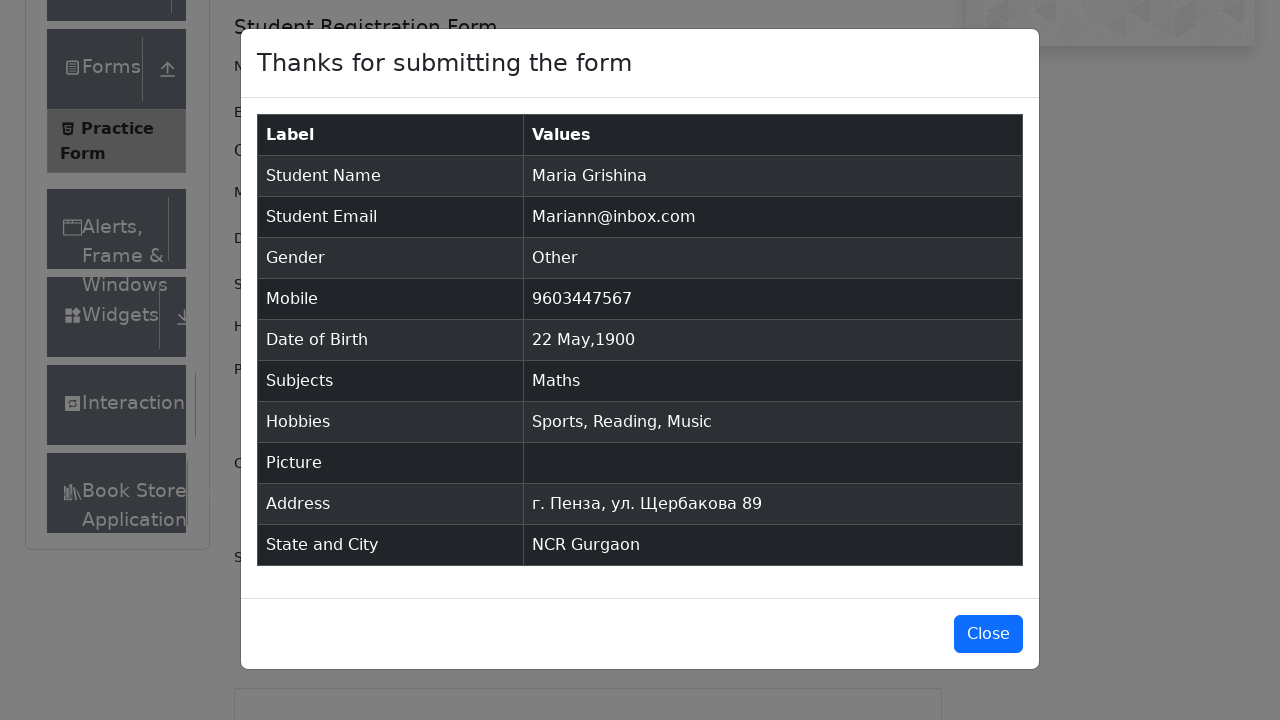

Verified state 'NCR' in confirmation modal
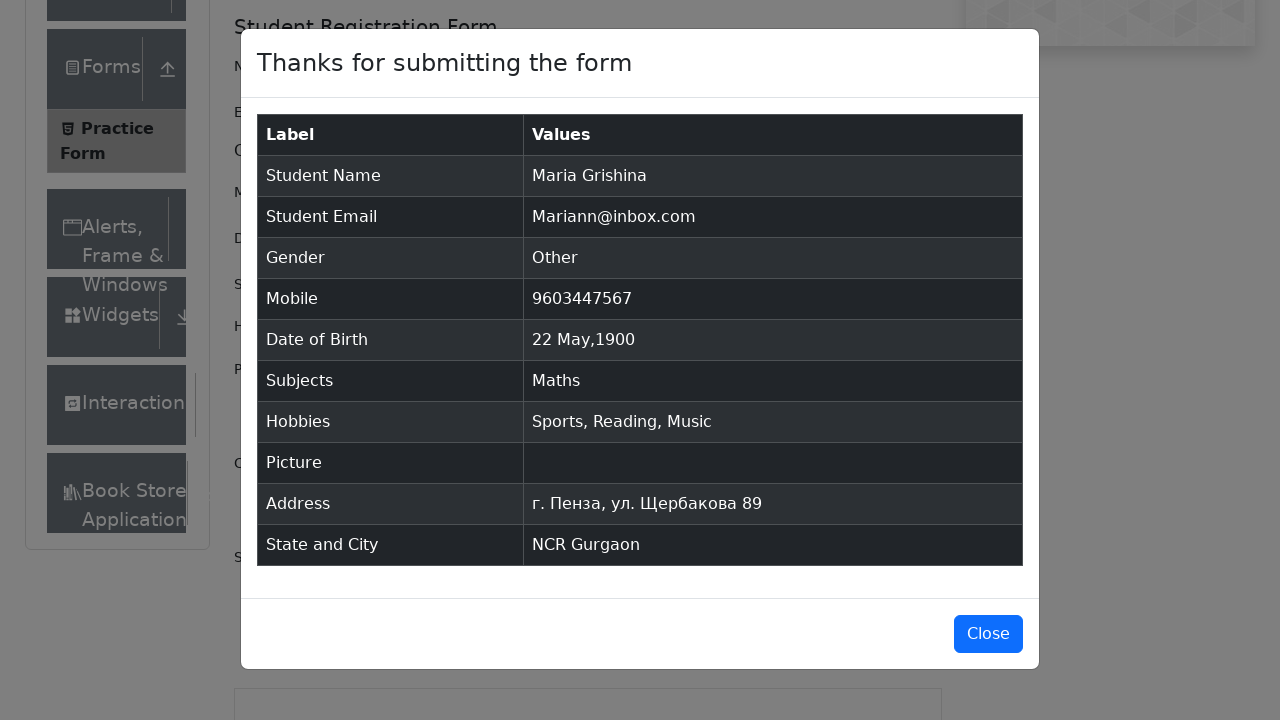

Closed confirmation modal by clicking close button at (988, 634) on #closeLargeModal
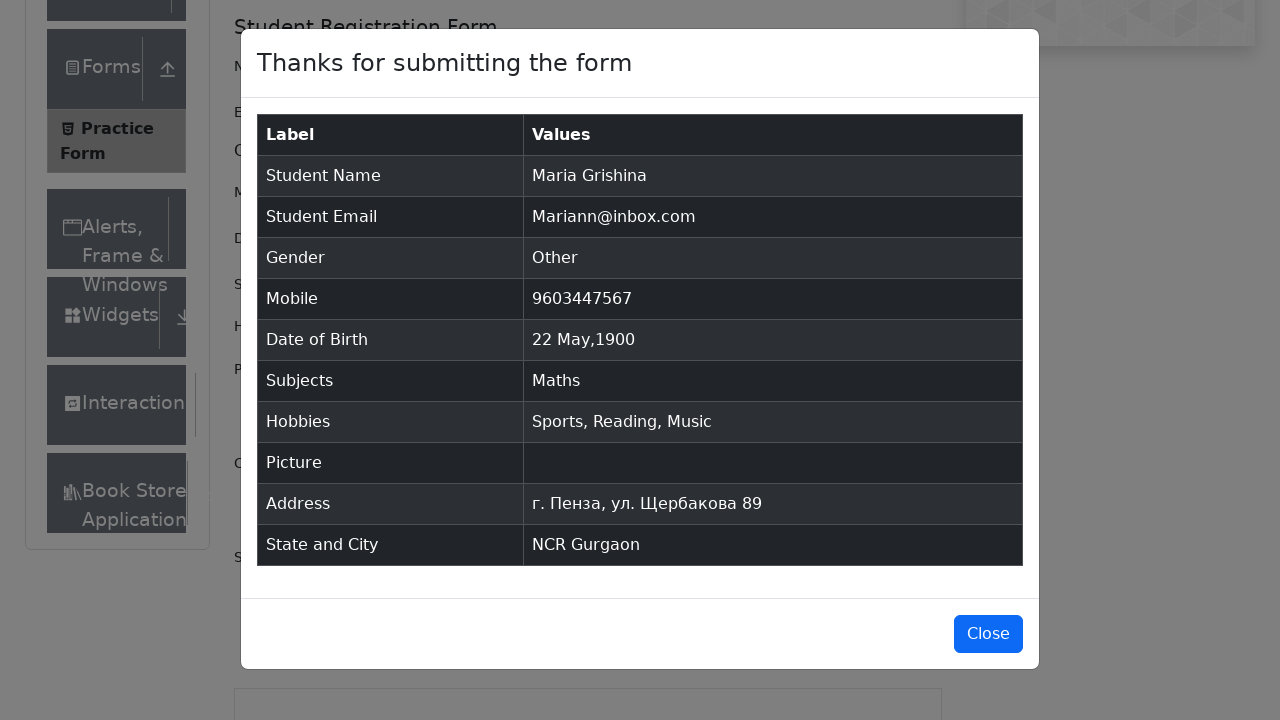

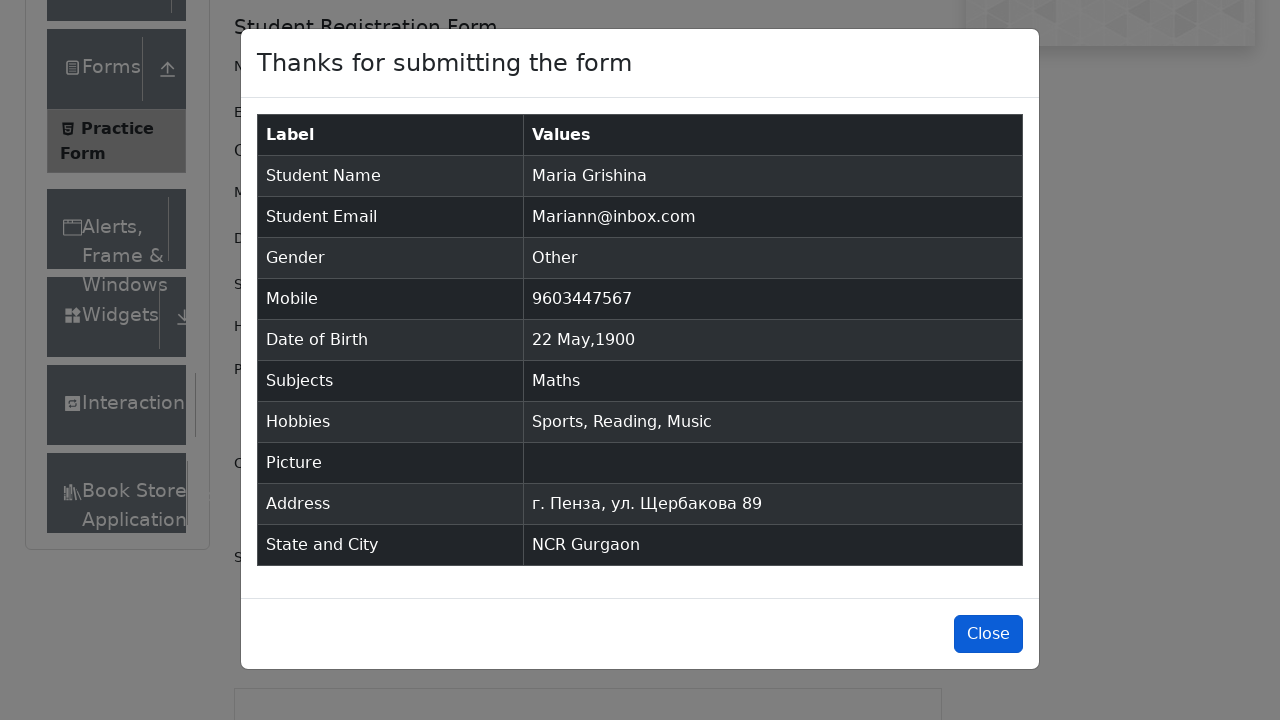